Navigates to the file download page and verifies that downloadable file links are present on the page

Starting URL: http://the-internet.herokuapp.com

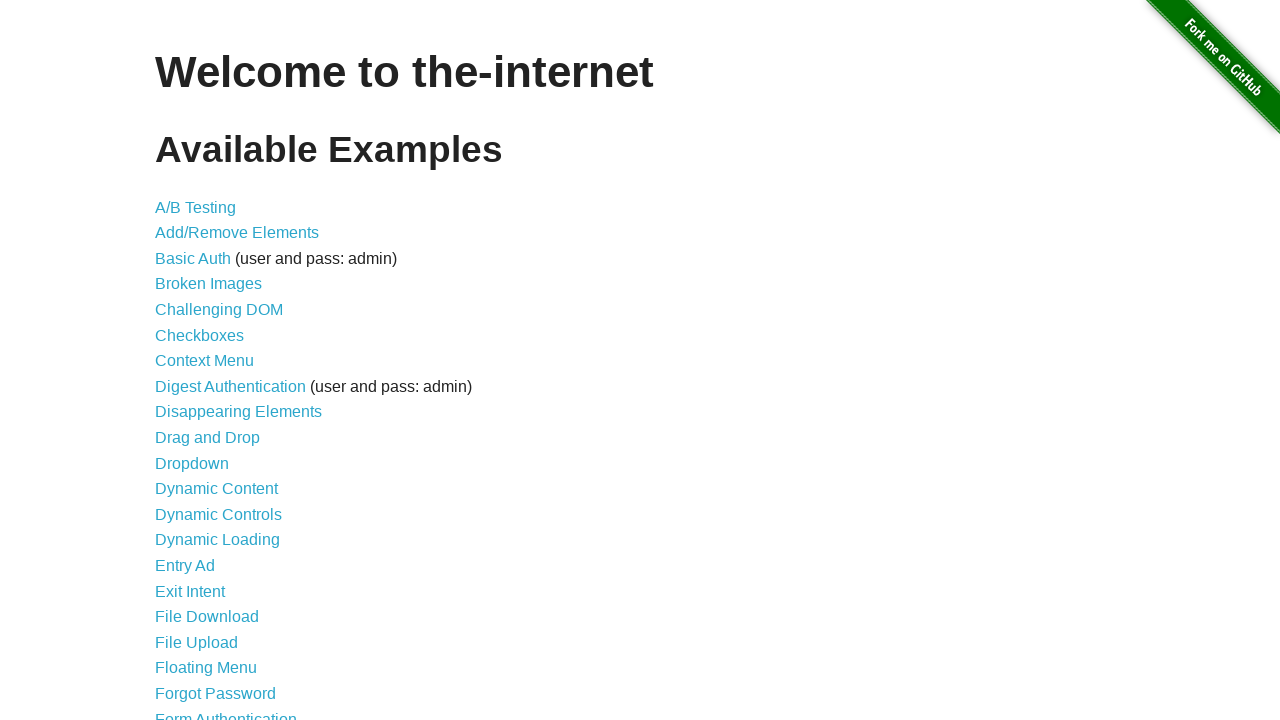

Clicked on download link to navigate to file download page at (207, 617) on a[href='/download']
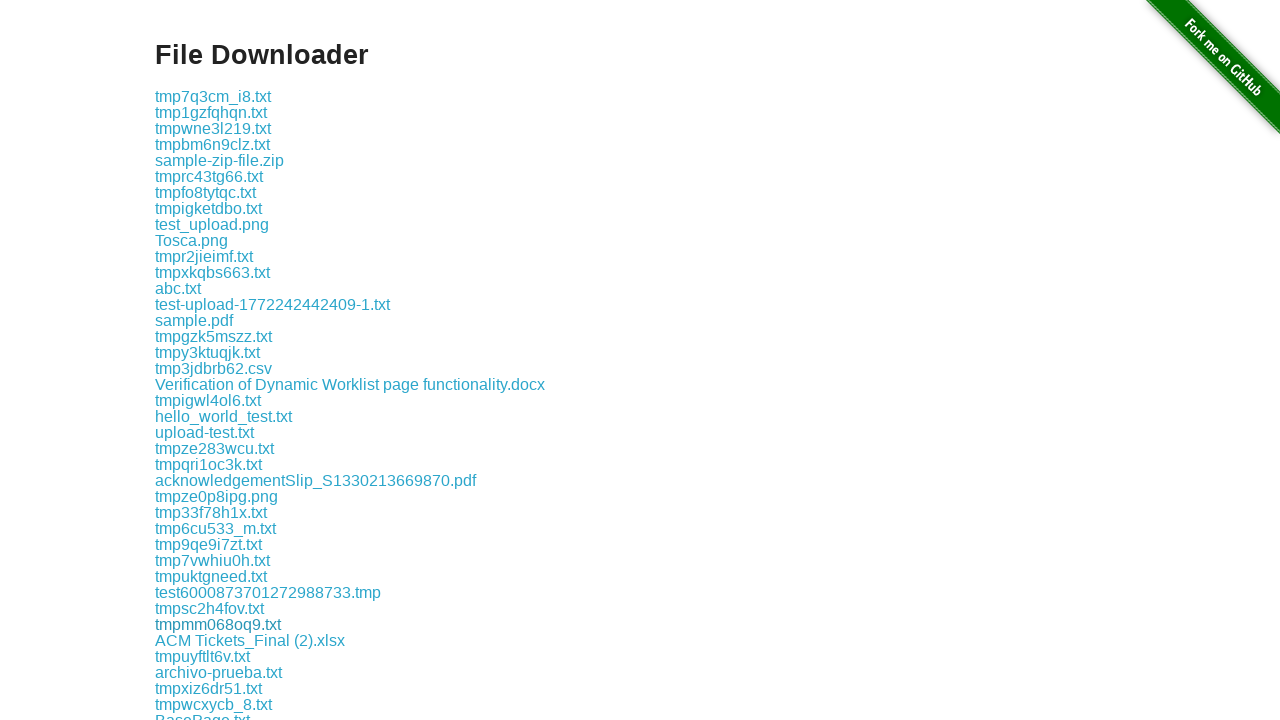

Download page loaded and file links selector appeared
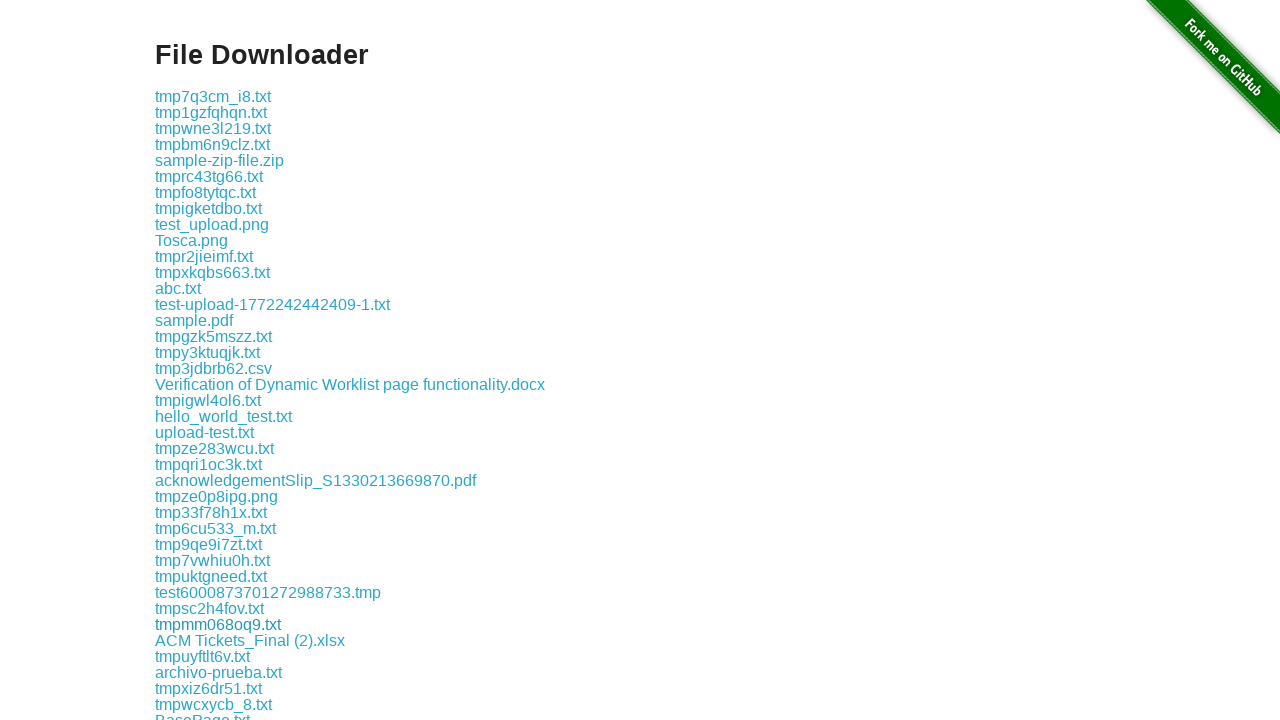

First downloadable file link is present and ready
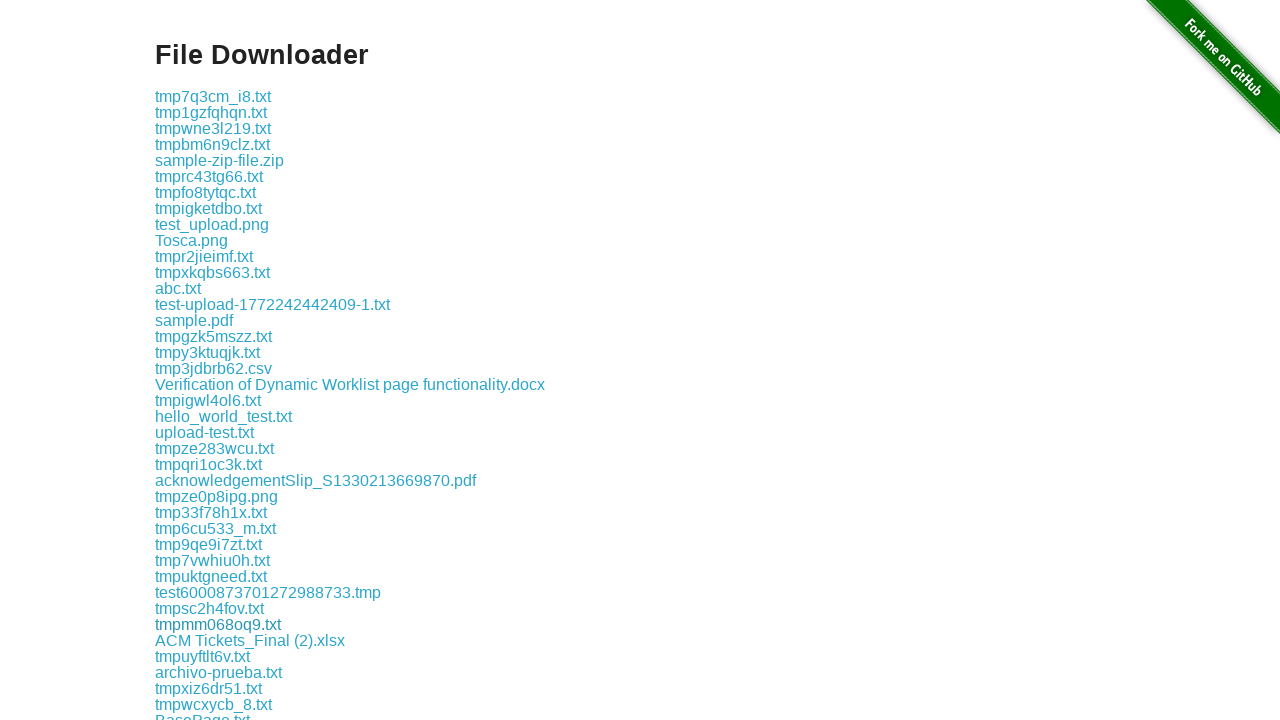

Second downloadable file link is present and ready
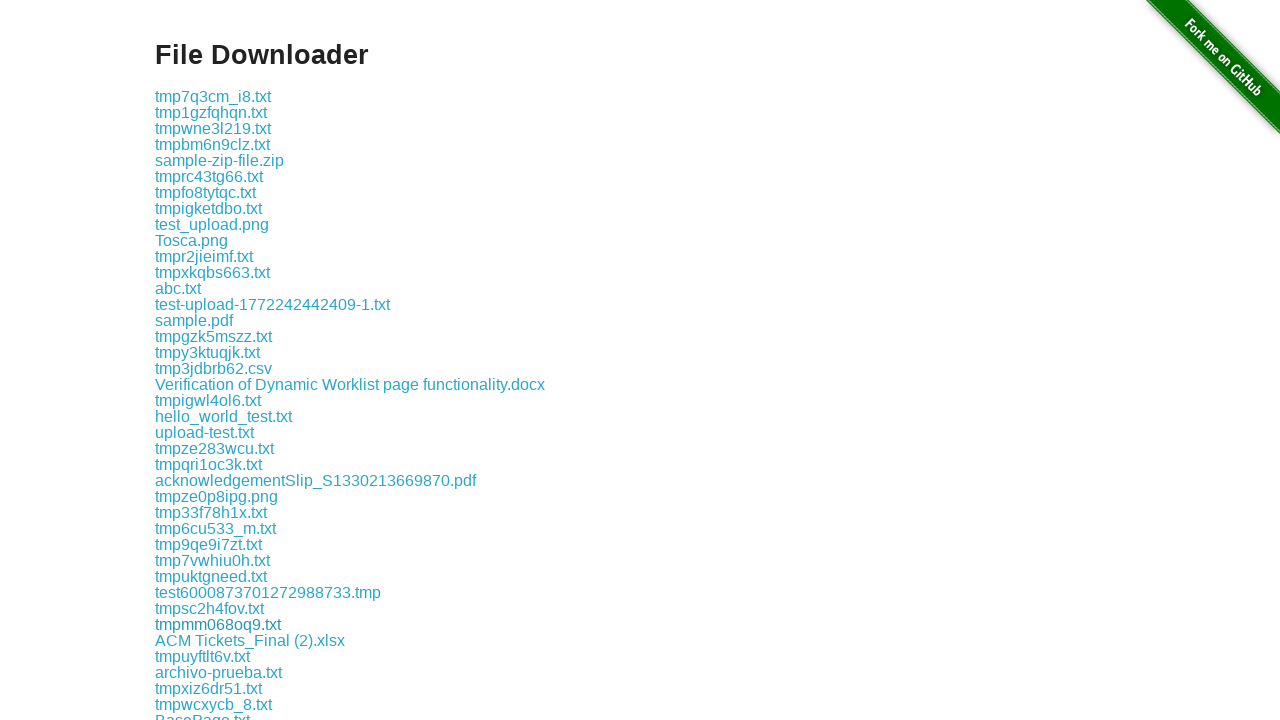

Third downloadable file link is present and ready
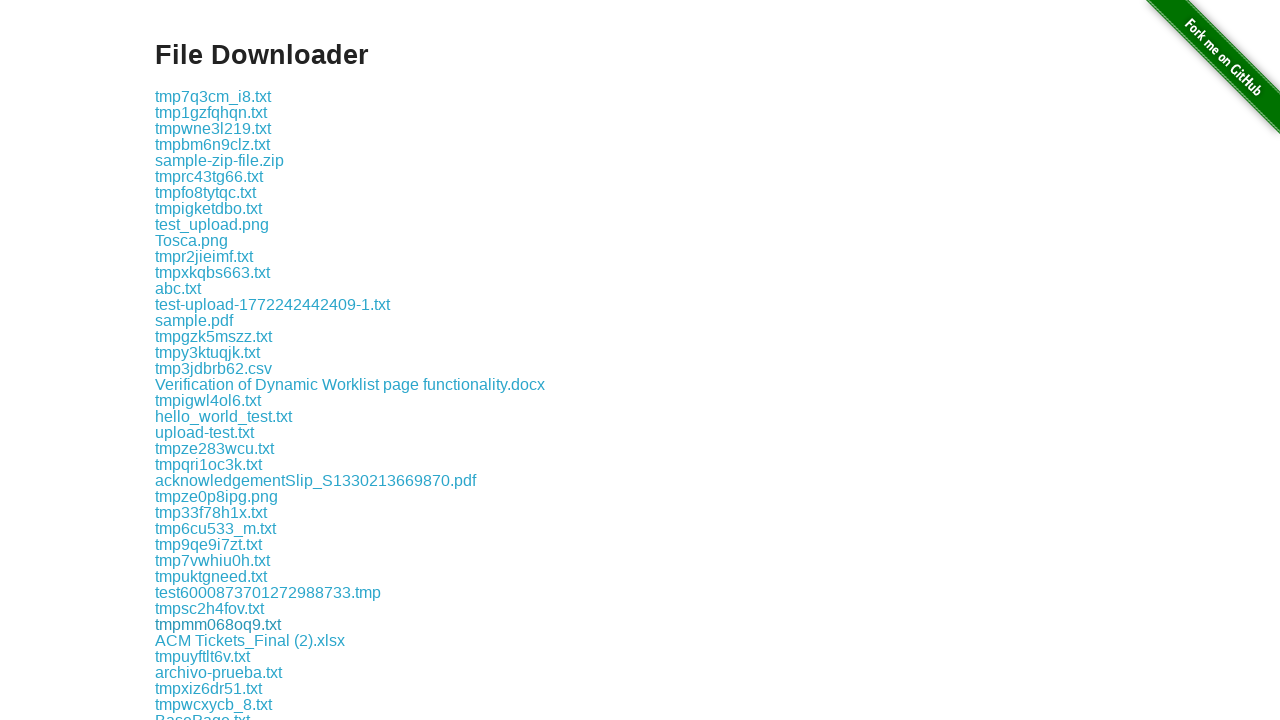

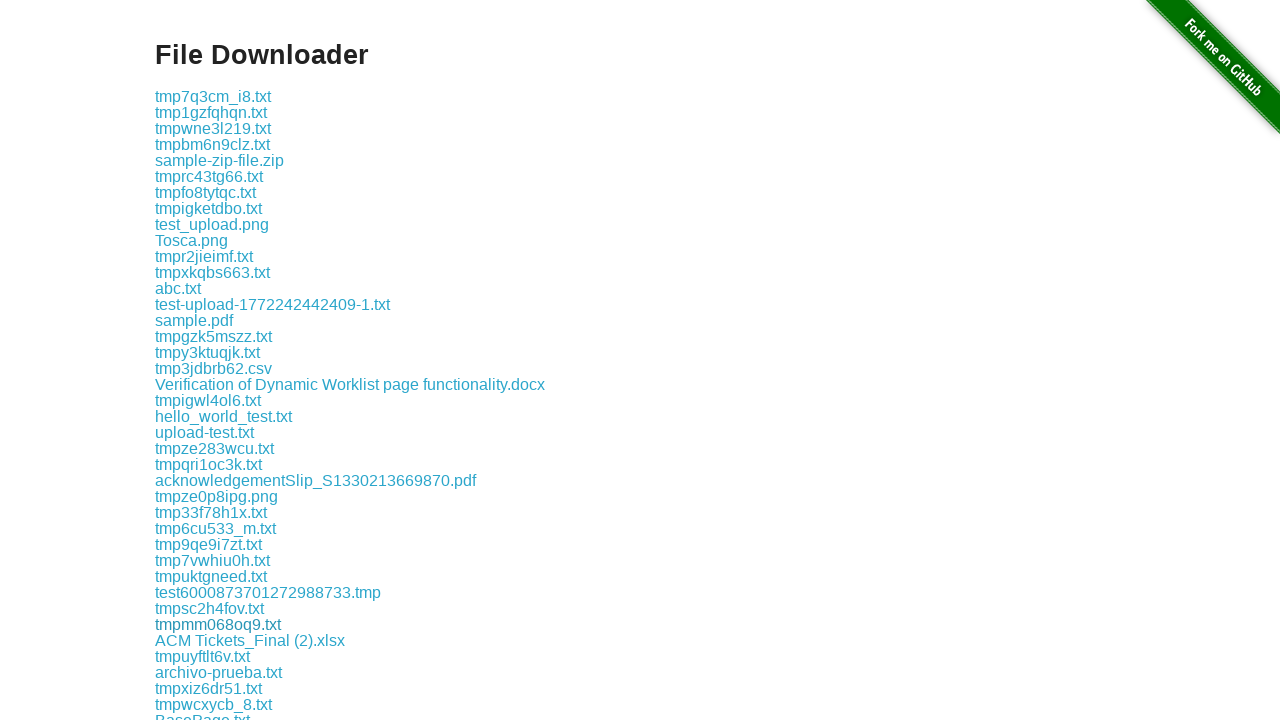